Clicks on a consumer mobile highlights image and verifies page navigation

Starting URL: https://www.bankofamerica.com/

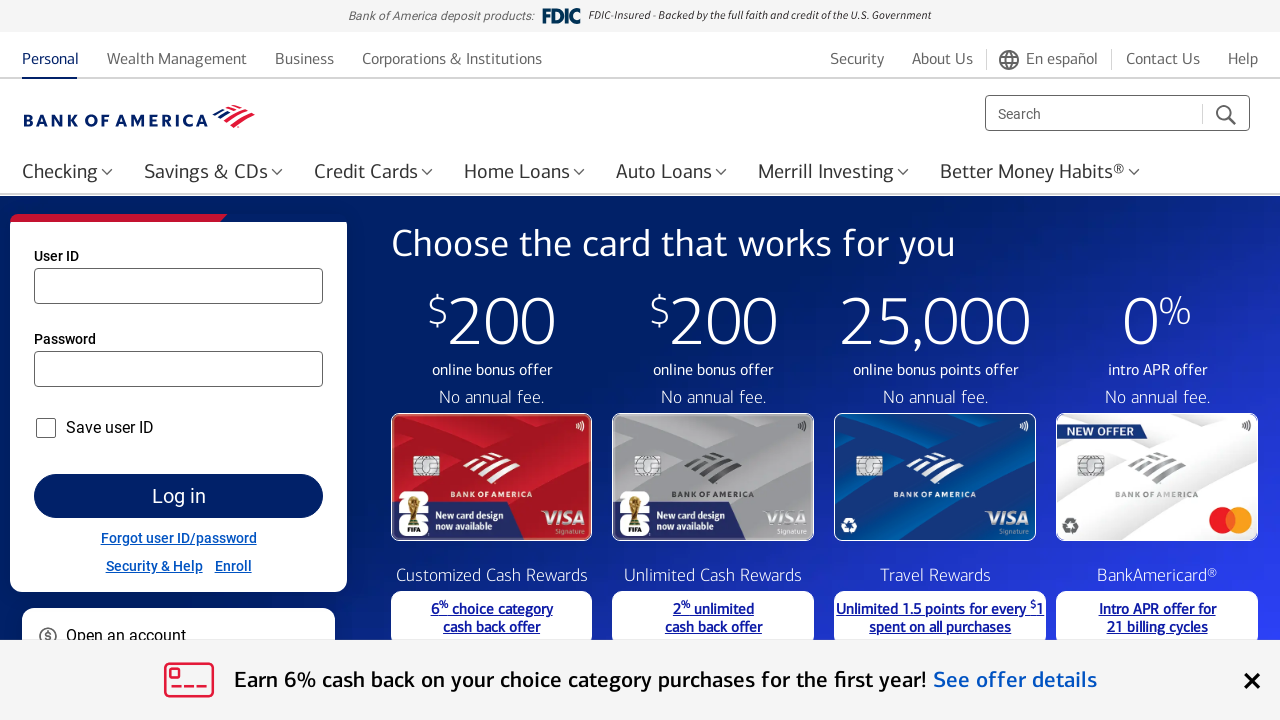

Clicked on consumer mobile highlights image at (68, 360) on img[src*='highlights-consumer-mobile']
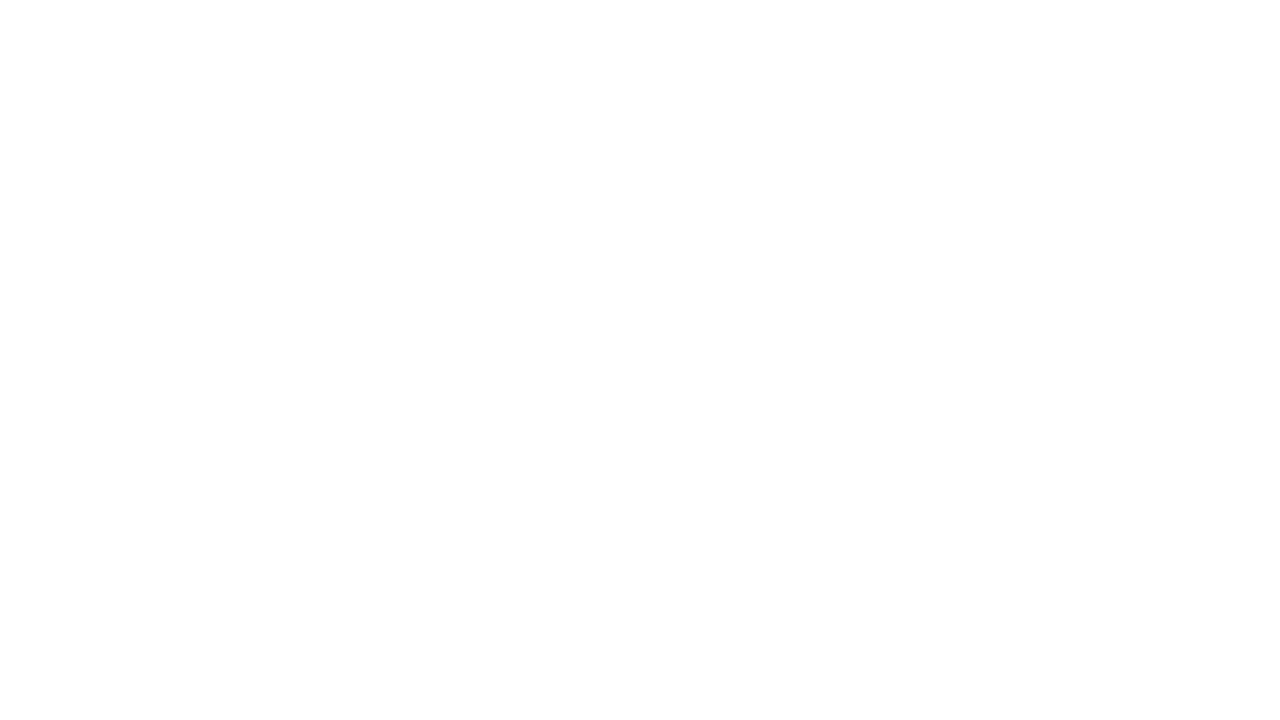

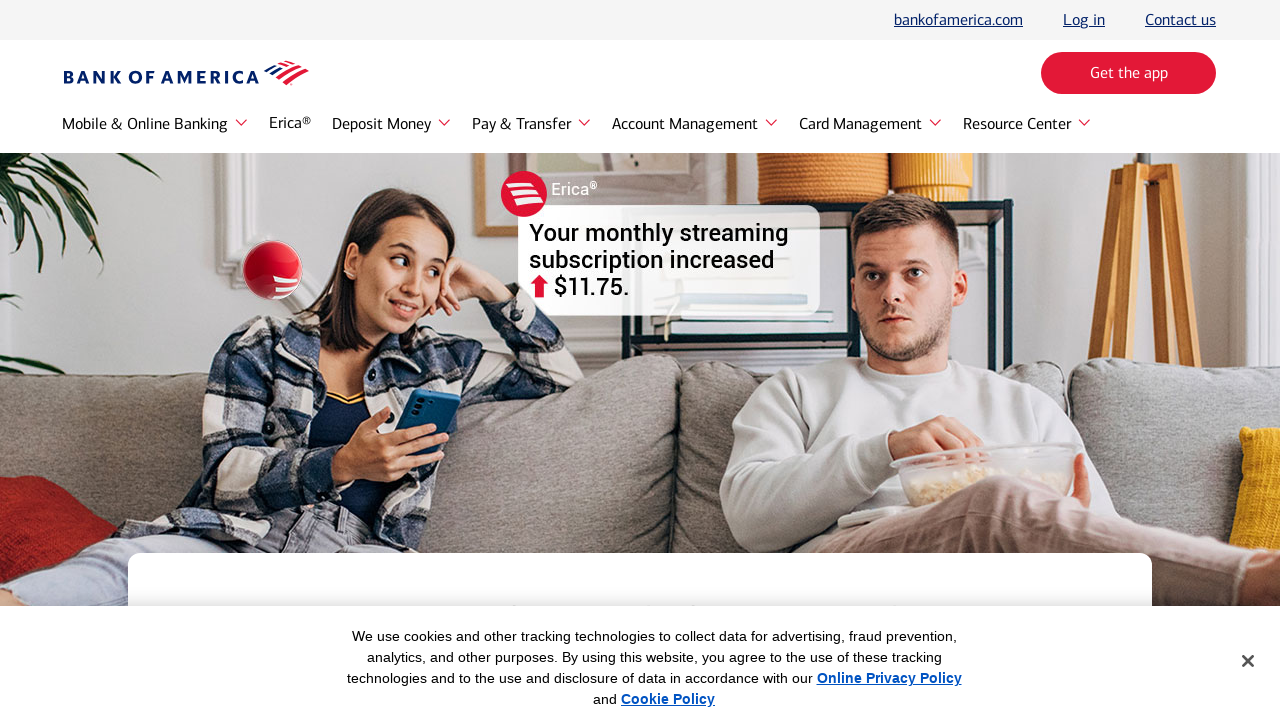